Tests login form validation by submitting with only password field filled, expecting an error message to be displayed

Starting URL: https://sakshingp.github.io/assignment/login.html

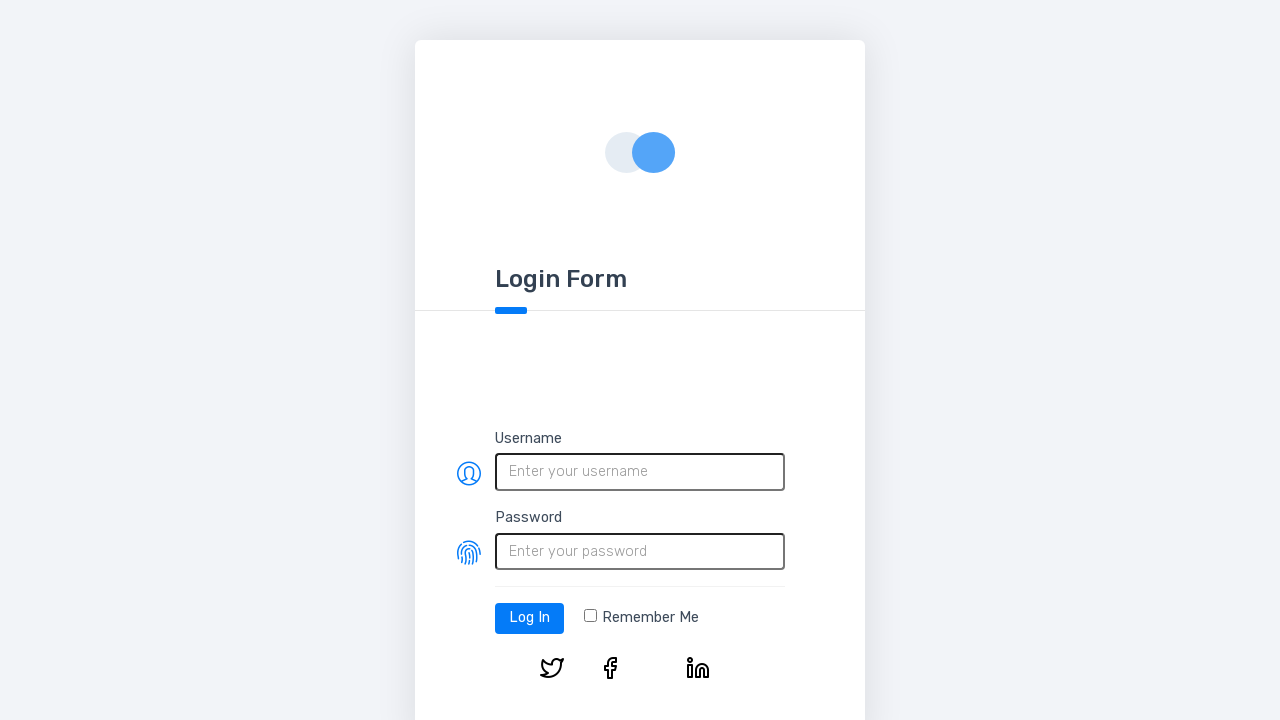

Navigated to login page
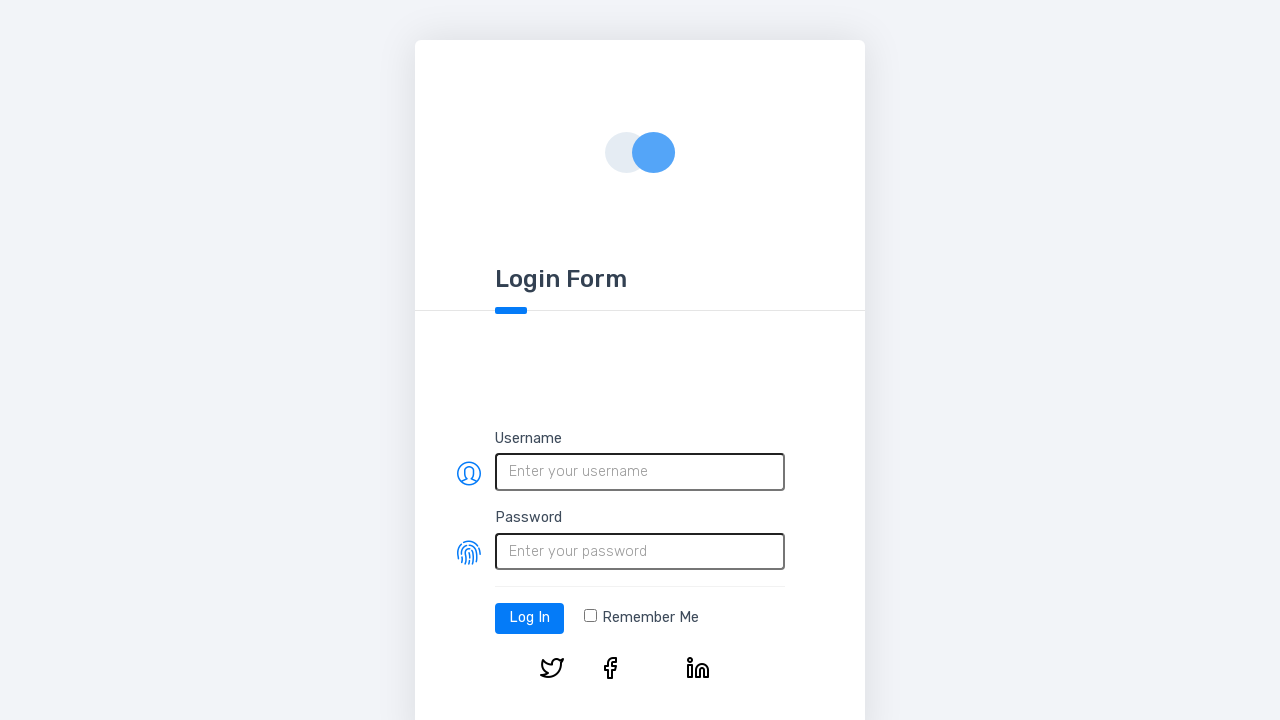

Filled password field with 'password' on #password
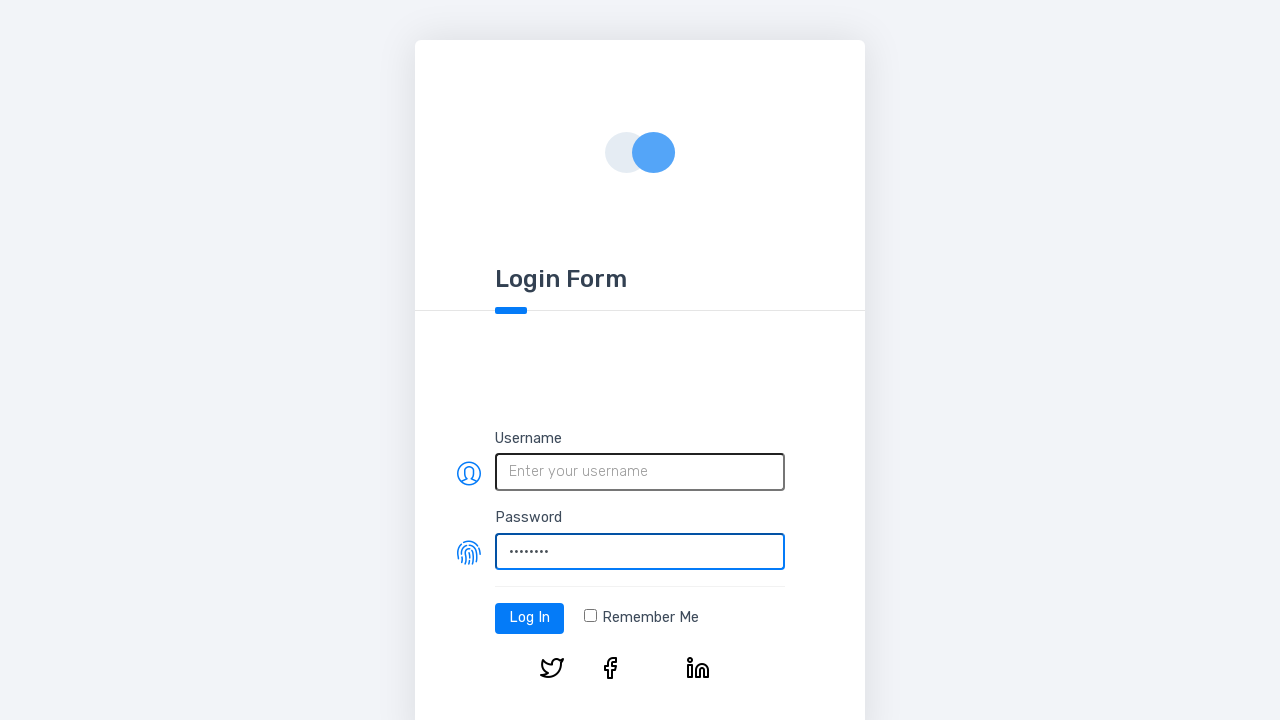

Clicked login button to submit form with only password filled at (530, 618) on #log-in
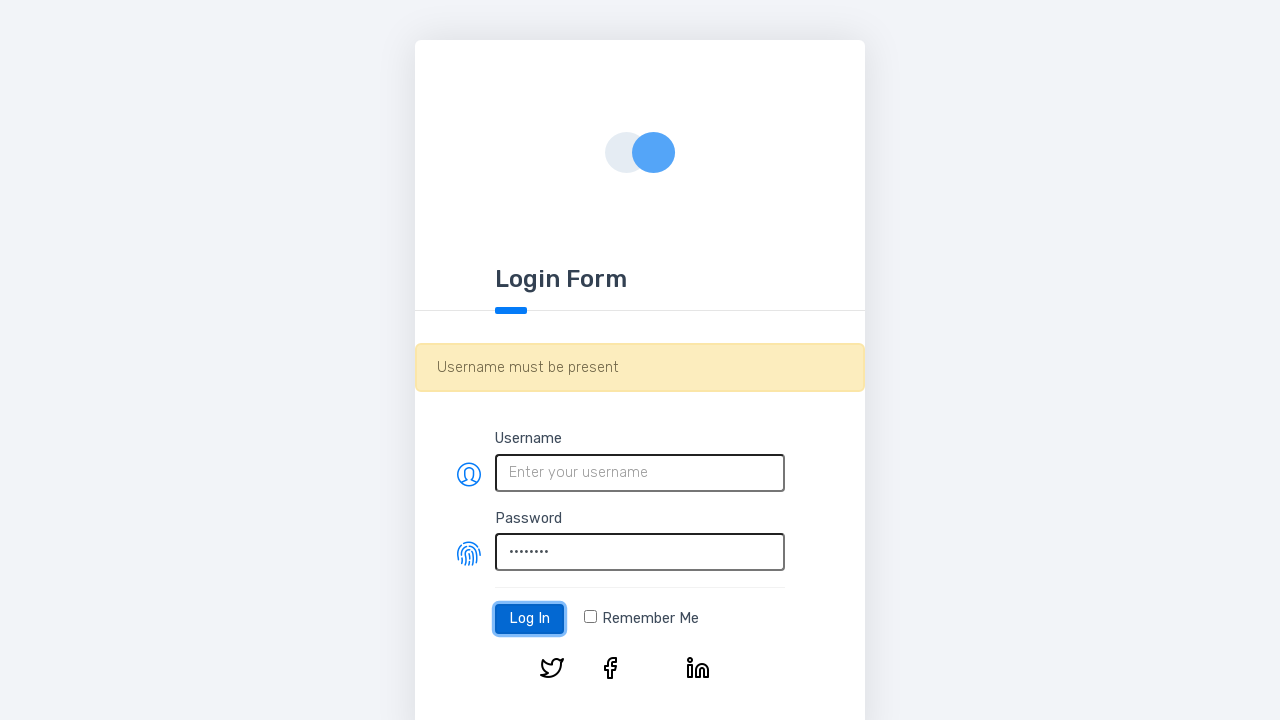

Error message displayed for missing username validation
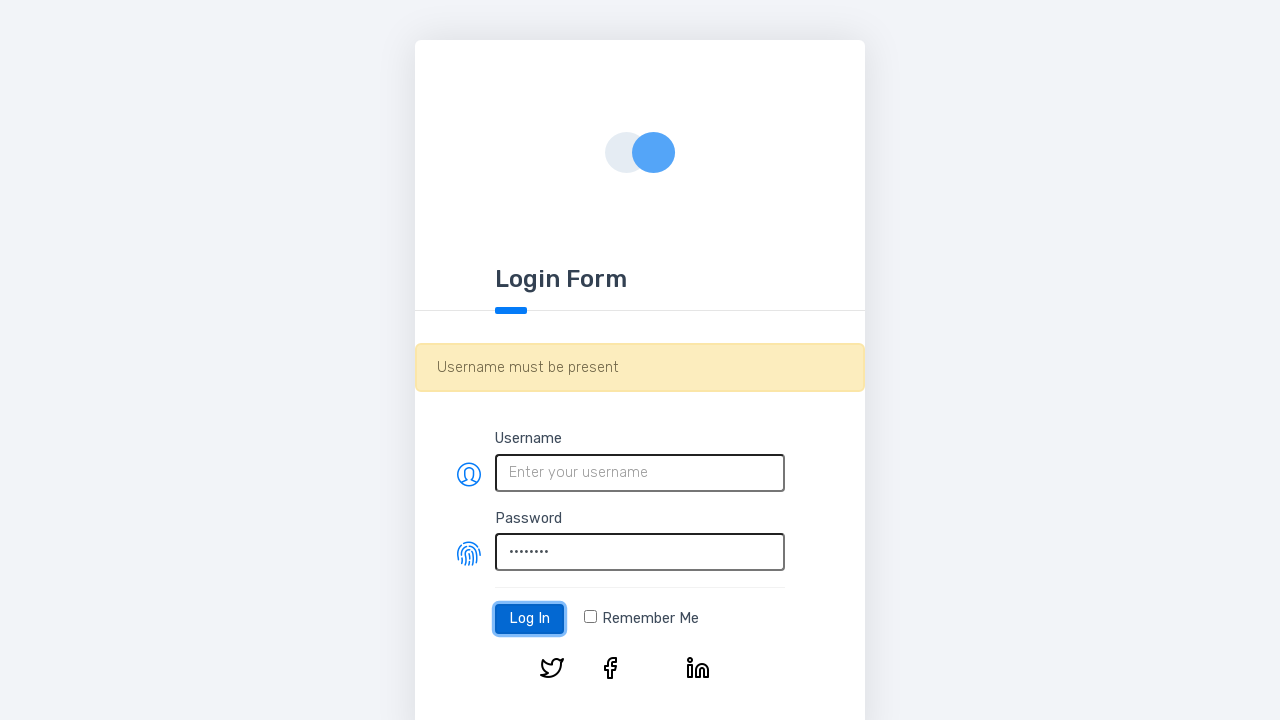

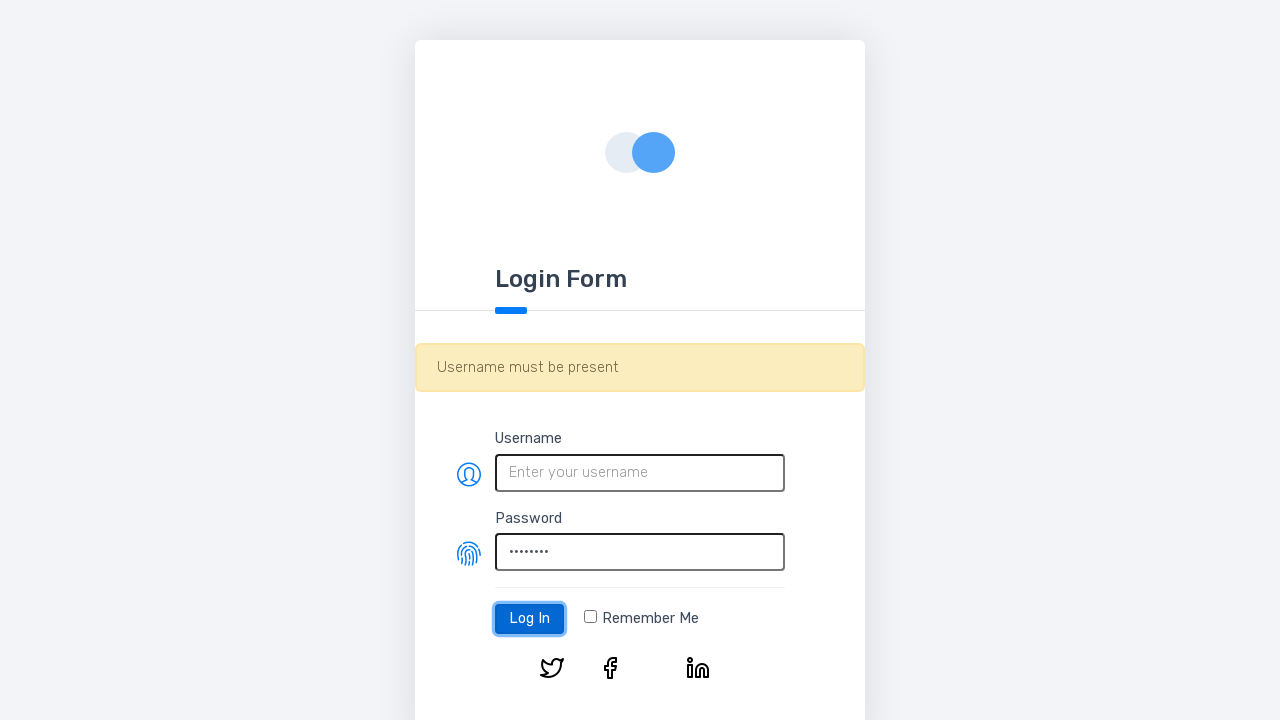